Tests a math challenge form by reading a value from the page, calculating a mathematical formula (log of absolute value of 12*sin(x)), filling in the answer, checking a checkbox, clicking a radio button, and submitting the form.

Starting URL: https://suninjuly.github.io/math.html

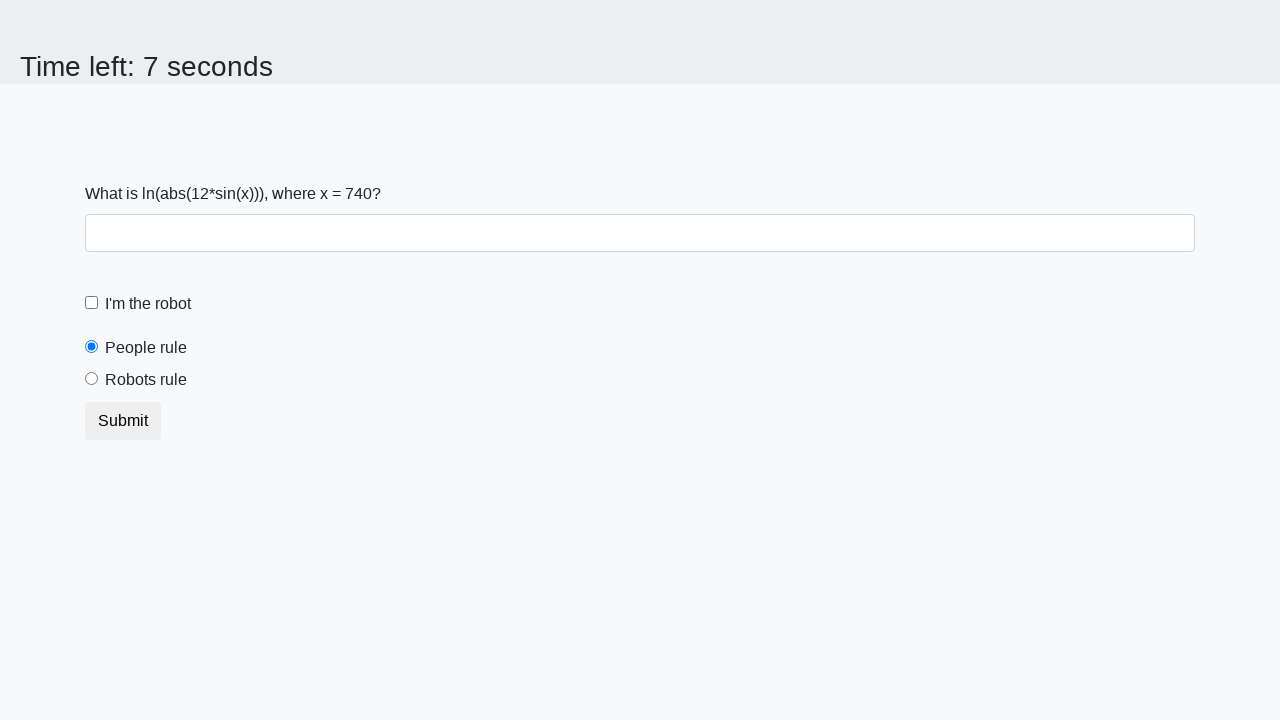

Read the input value from the page
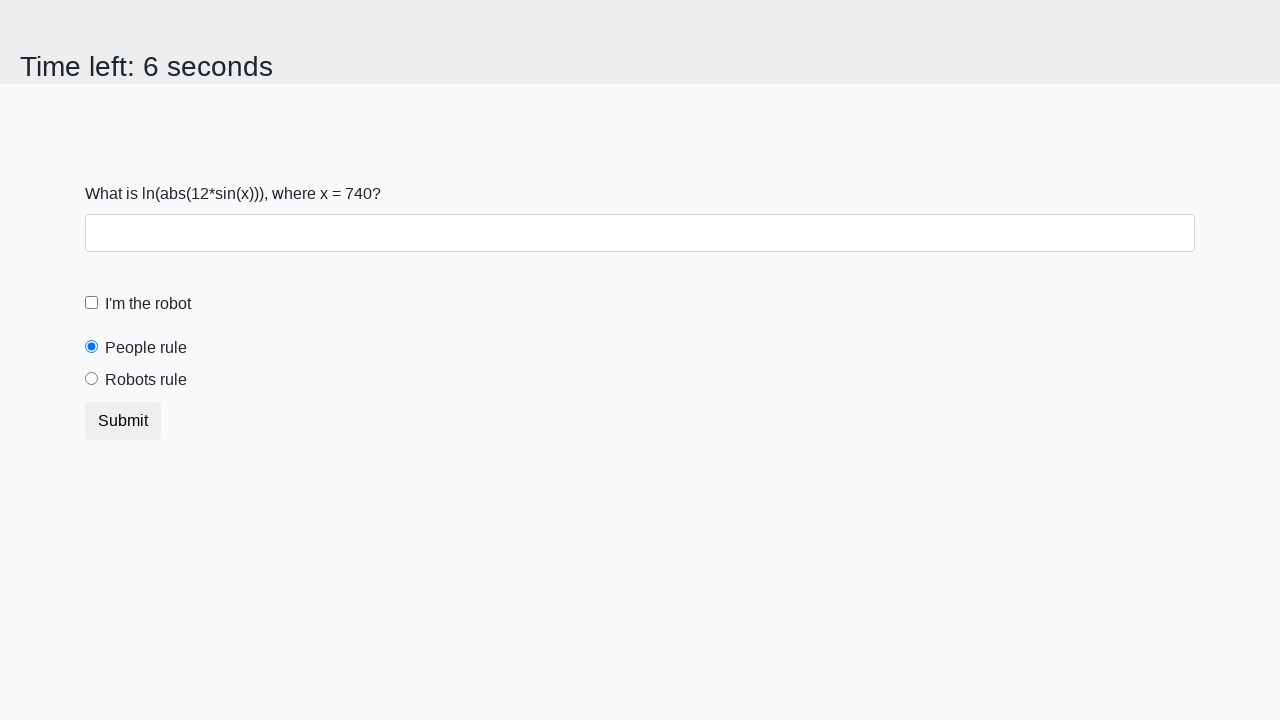

Calculated answer using formula log(abs(12*sin(740))): 2.472856662100954
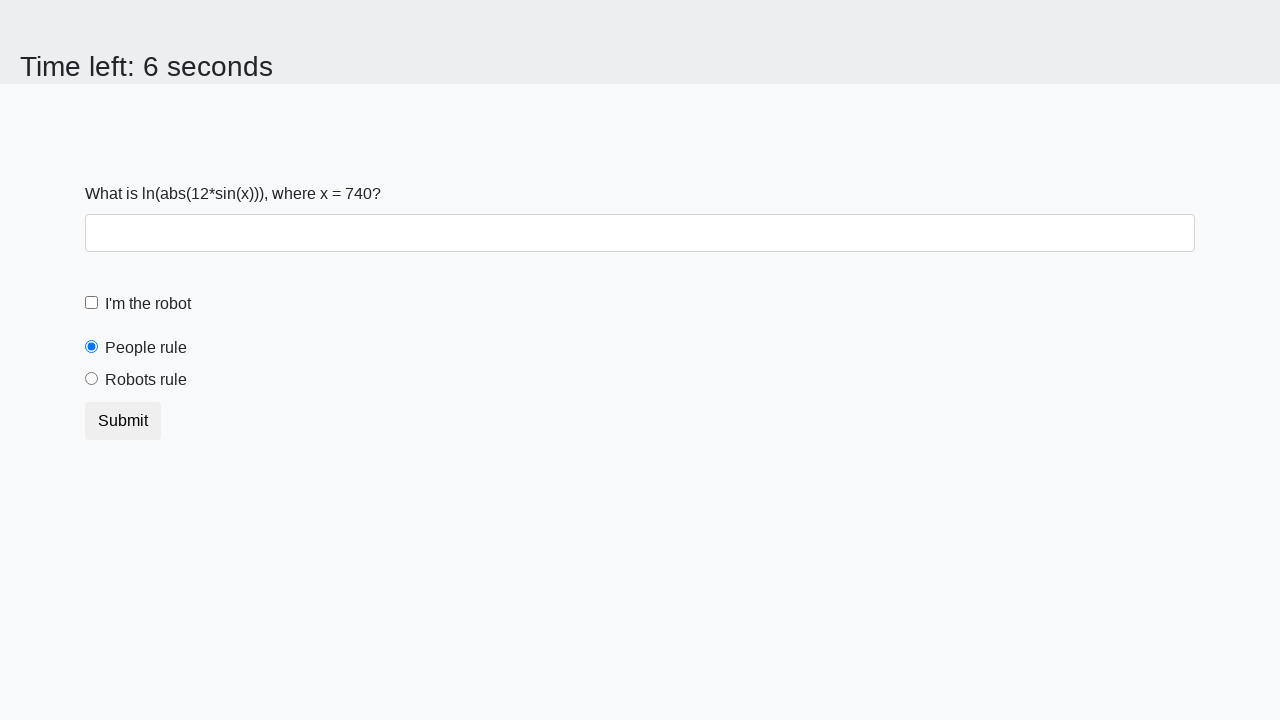

Filled answer field with calculated value: 2.472856662100954 on #answer
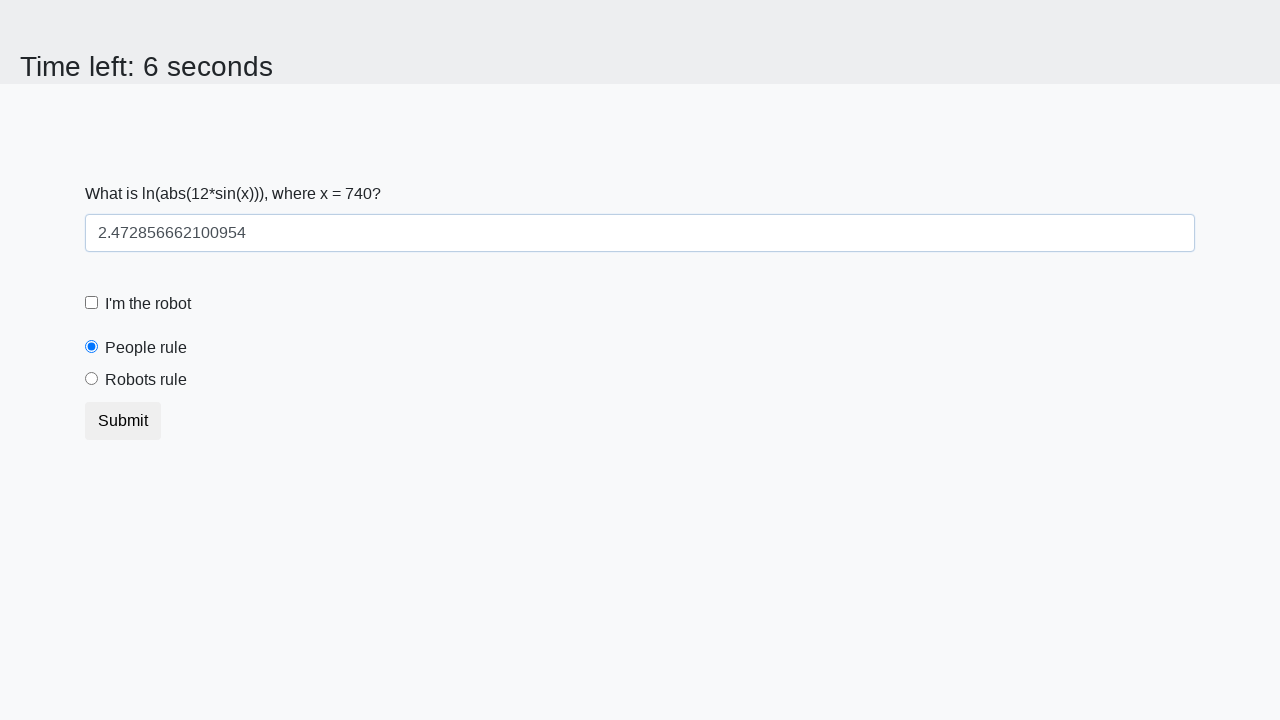

Checked the robot checkbox at (92, 303) on #robotCheckbox
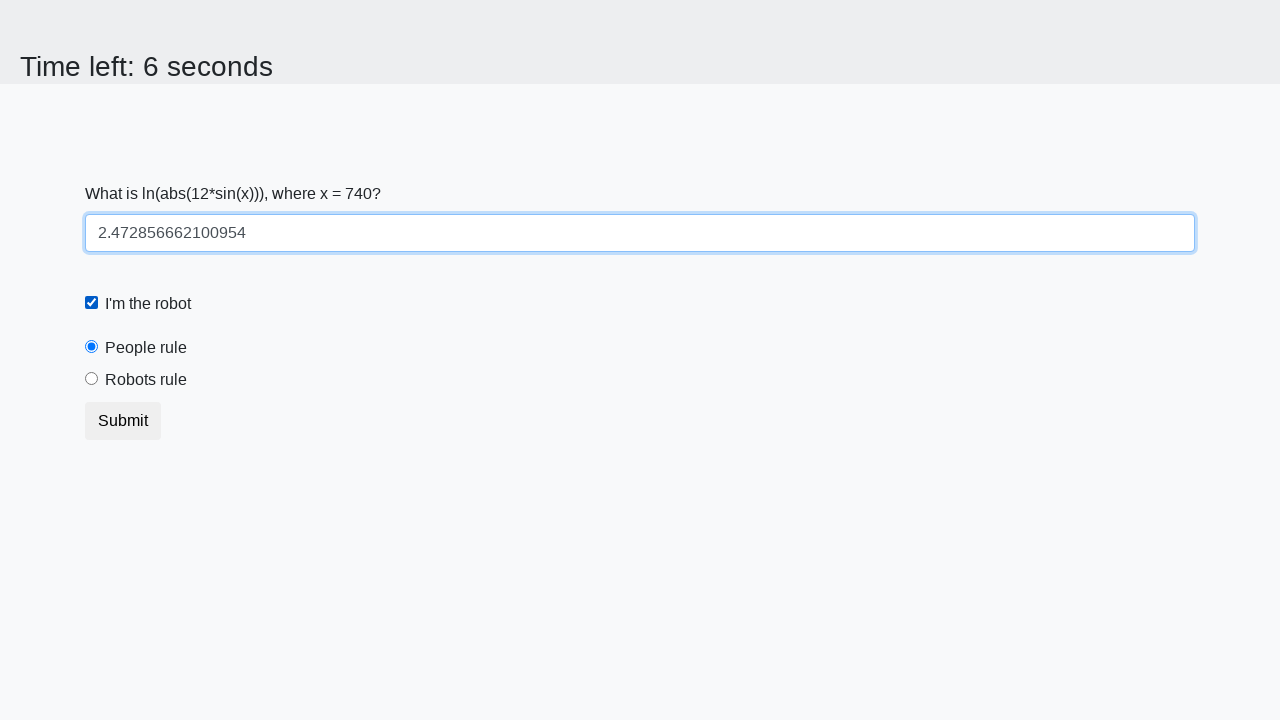

Clicked the 'robots rule' radio button at (92, 379) on #robotsRule
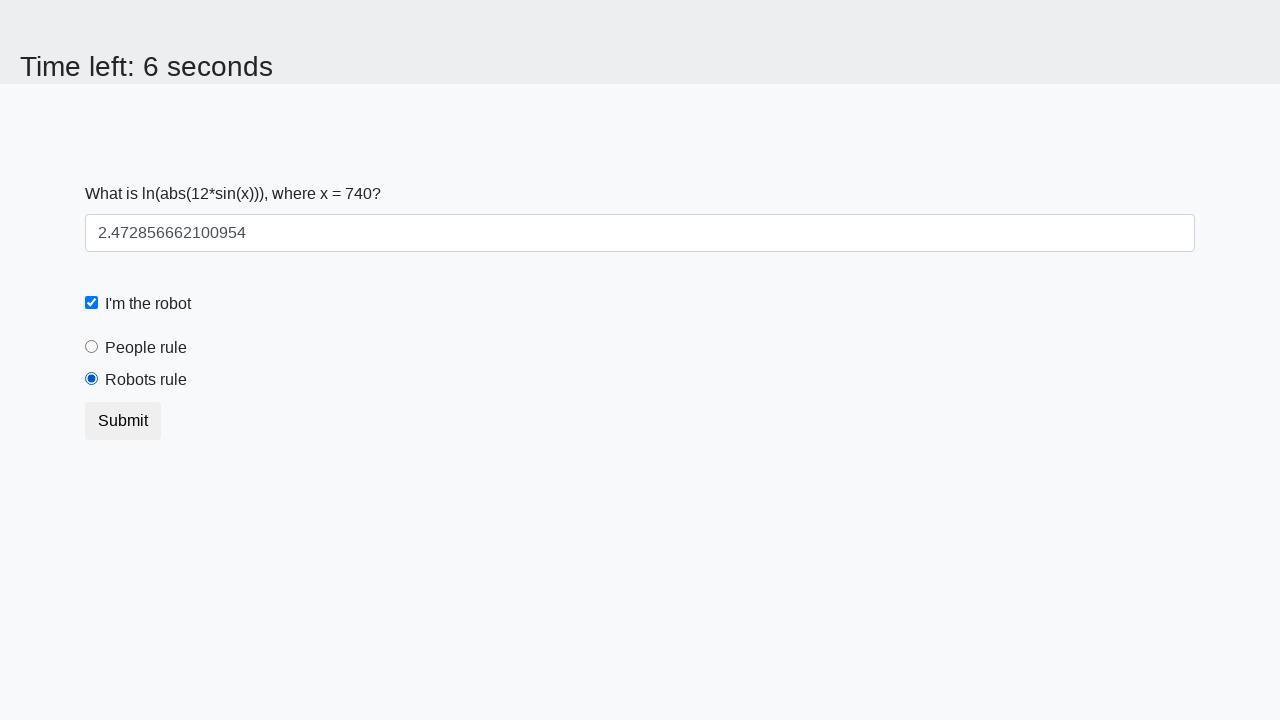

Clicked the submit button at (123, 421) on button.btn
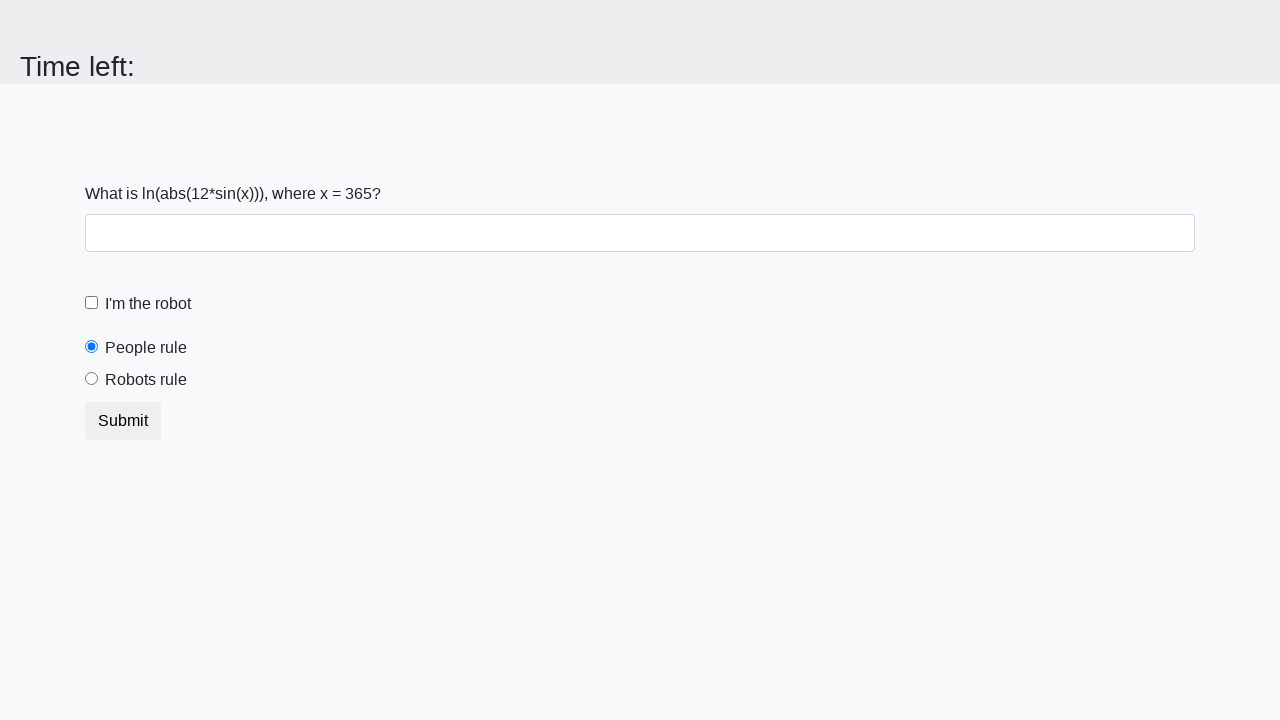

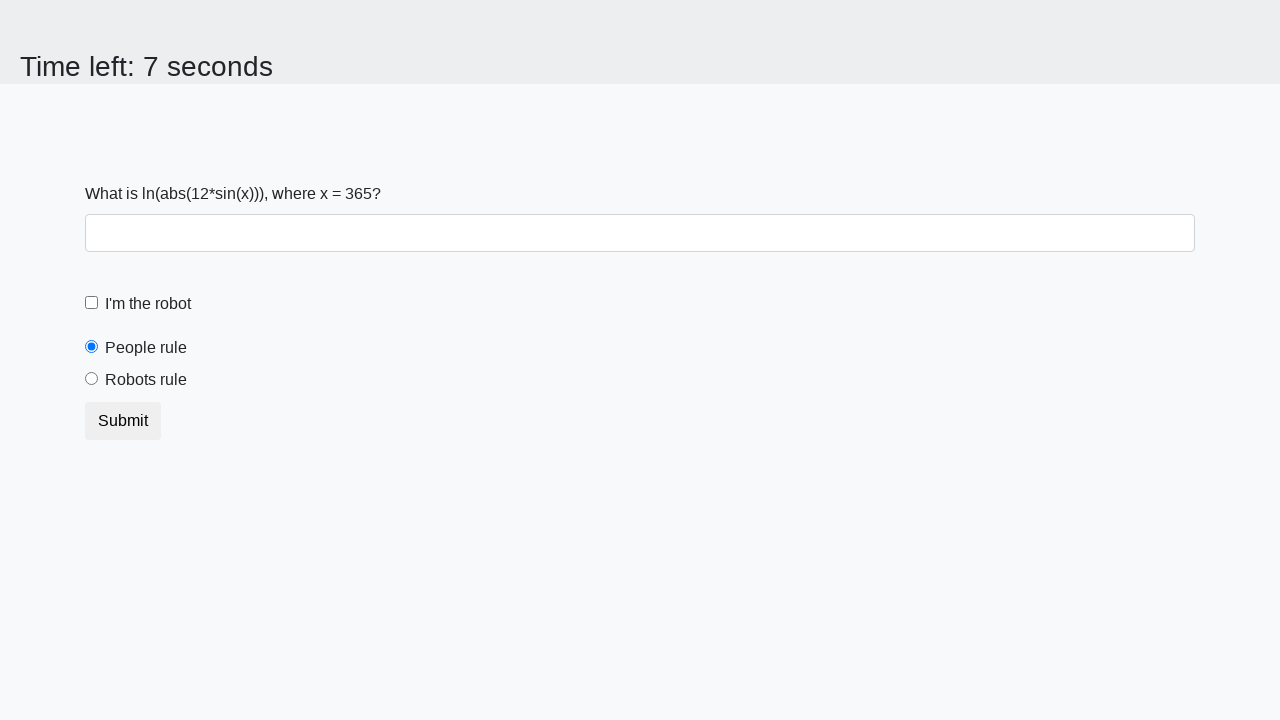